Navigates to the APSRTC (Andhra Pradesh State Road Transport Corporation) online bus booking website and clicks a button (likely "Check Availability" or similar action button)

Starting URL: https://www.apsrtconline.in/oprs-web/

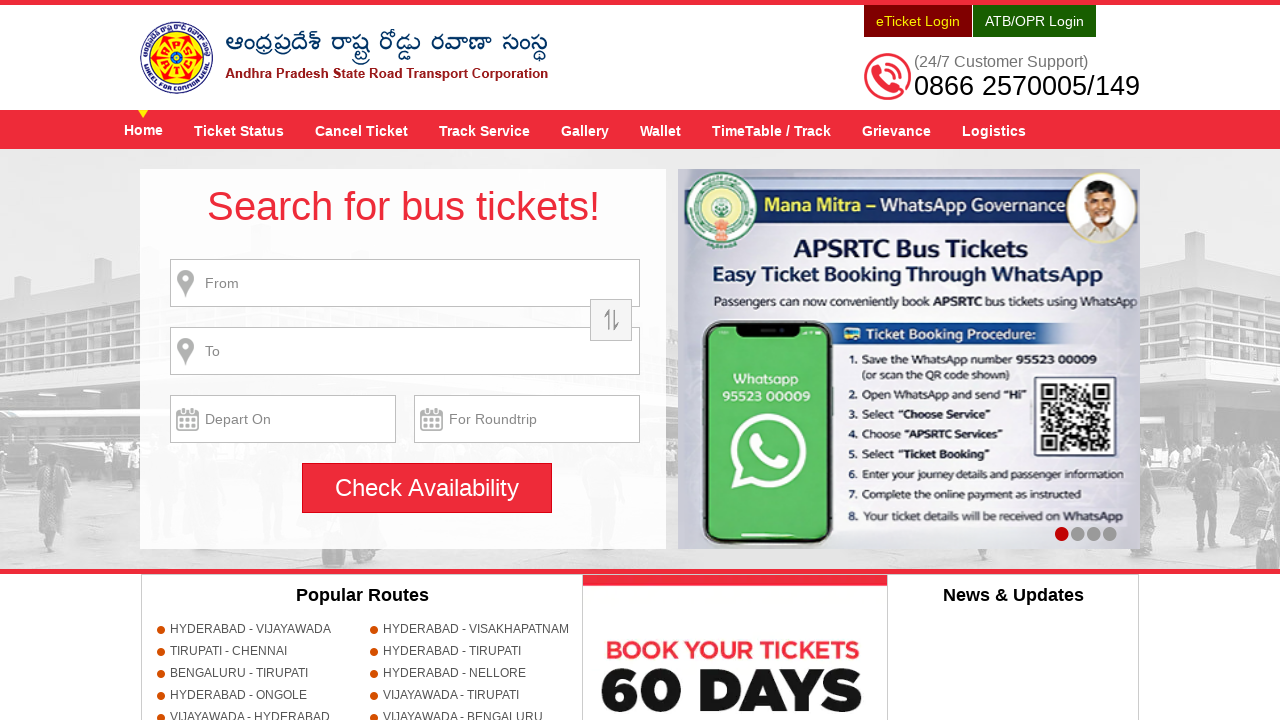

Clicked the action button on APSRTC bus booking website at (427, 488) on input[type='button']
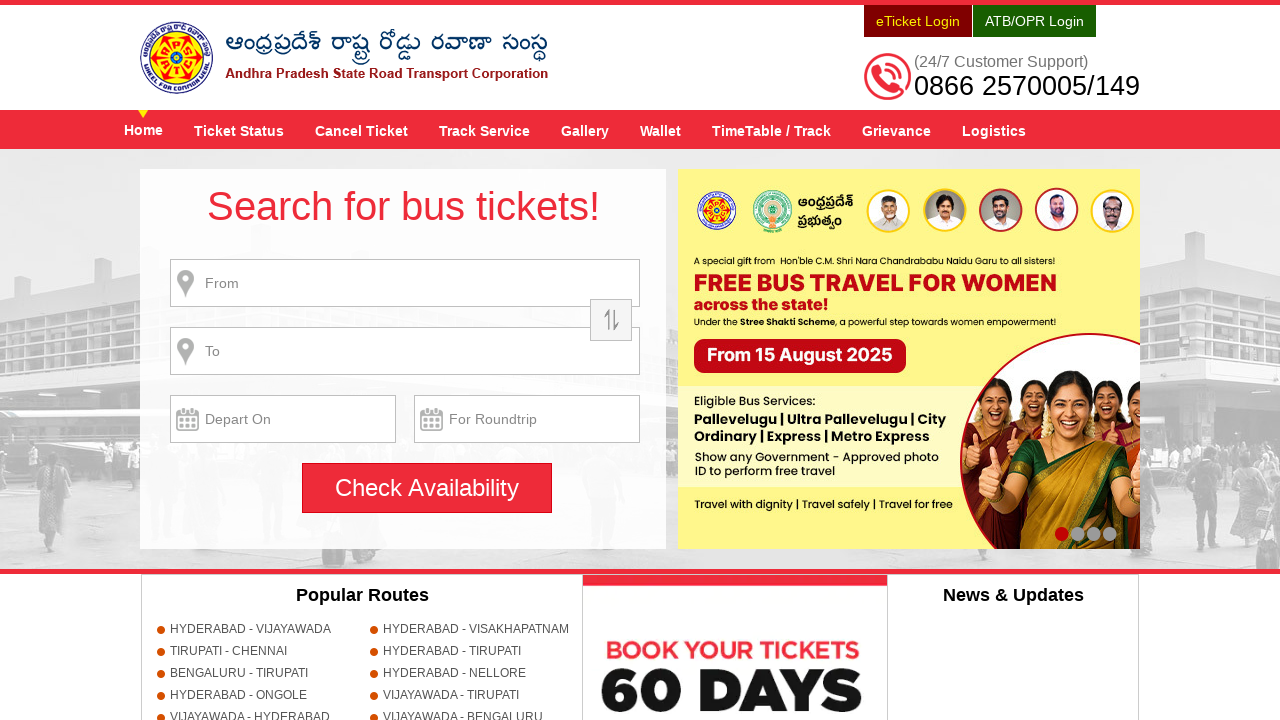

Waited 2 seconds for page to process the button click
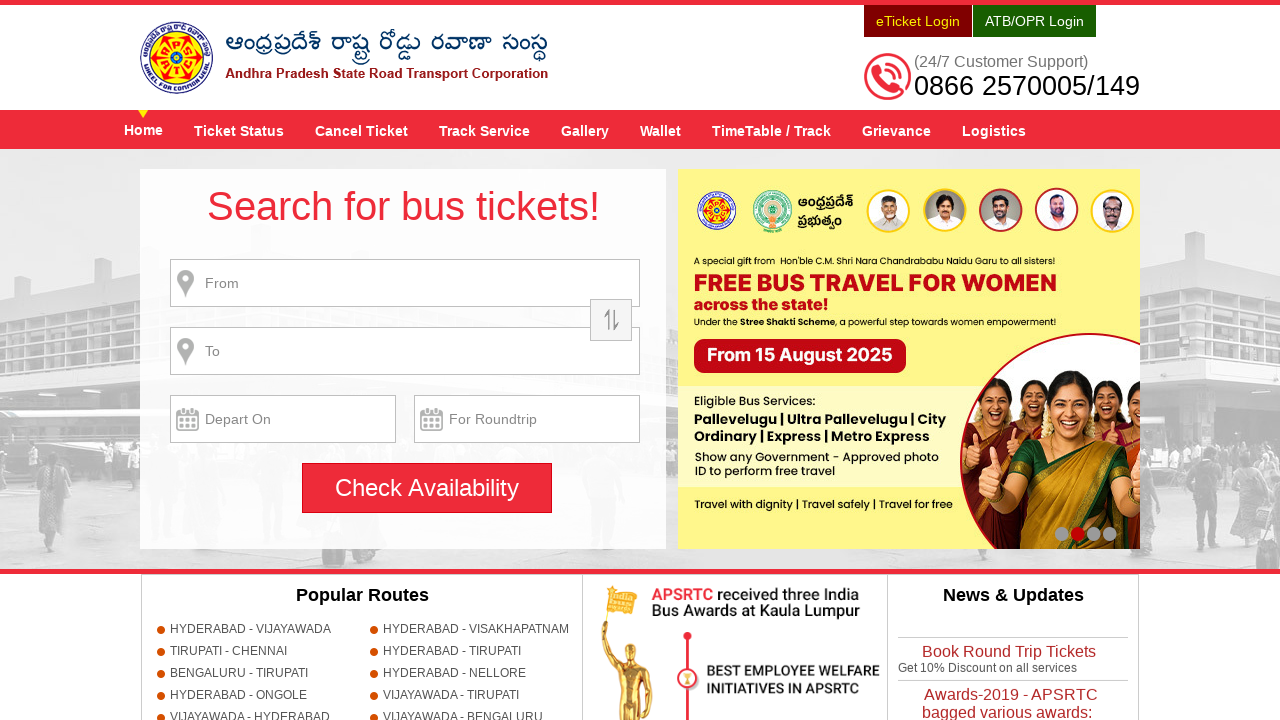

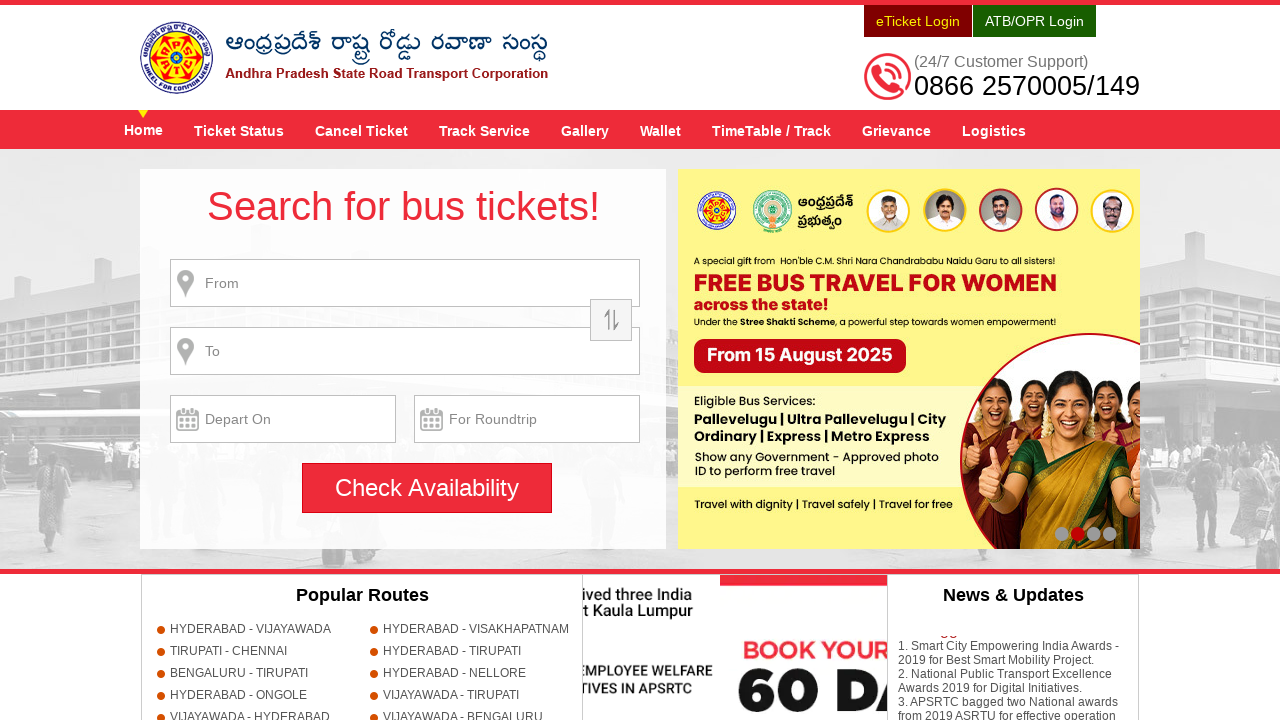